Tests double-click functionality by performing a double-click on a button and verifying the result message.

Starting URL: https://demoqa.com/buttons

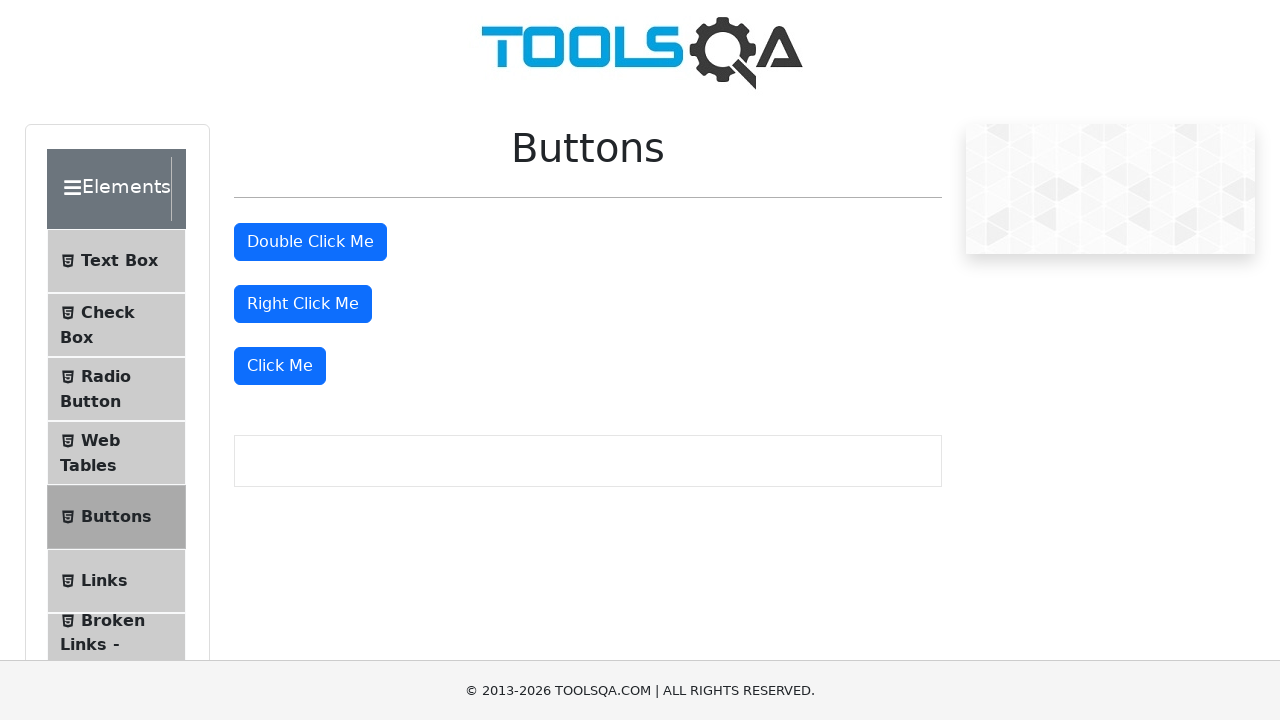

Double-click button element is visible
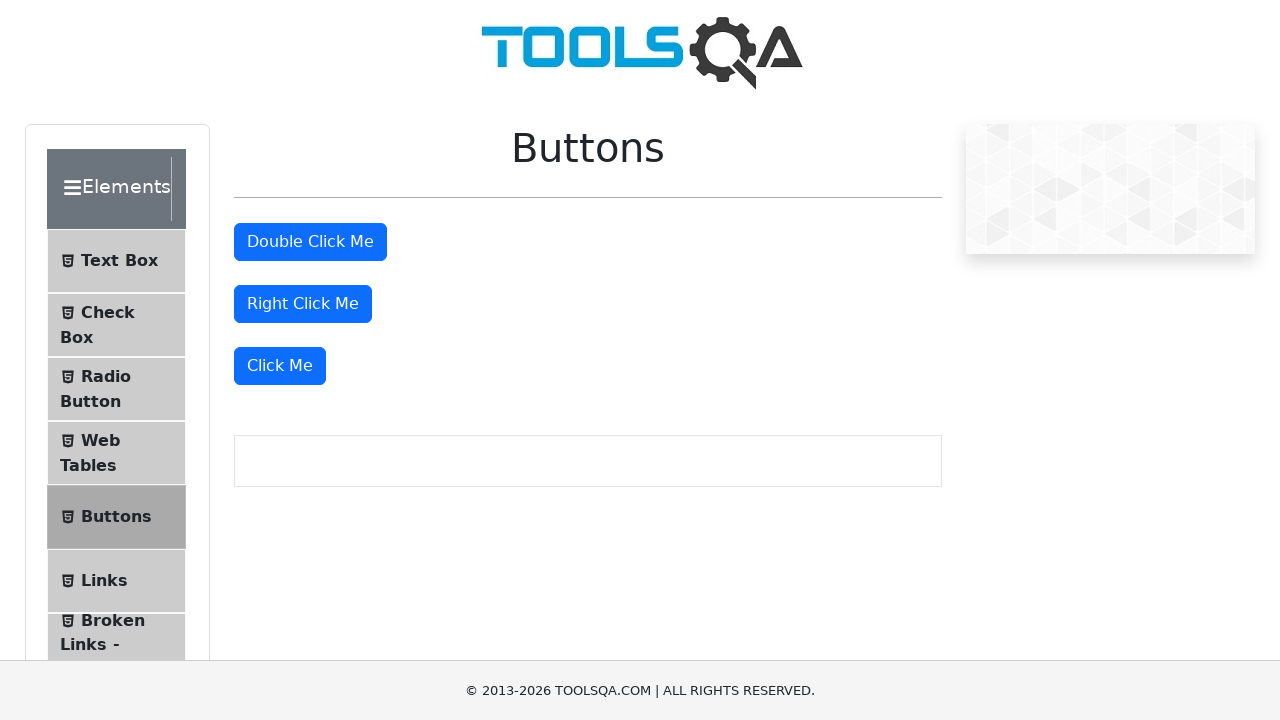

Performed double-click on the button at (310, 242) on #doubleClickBtn
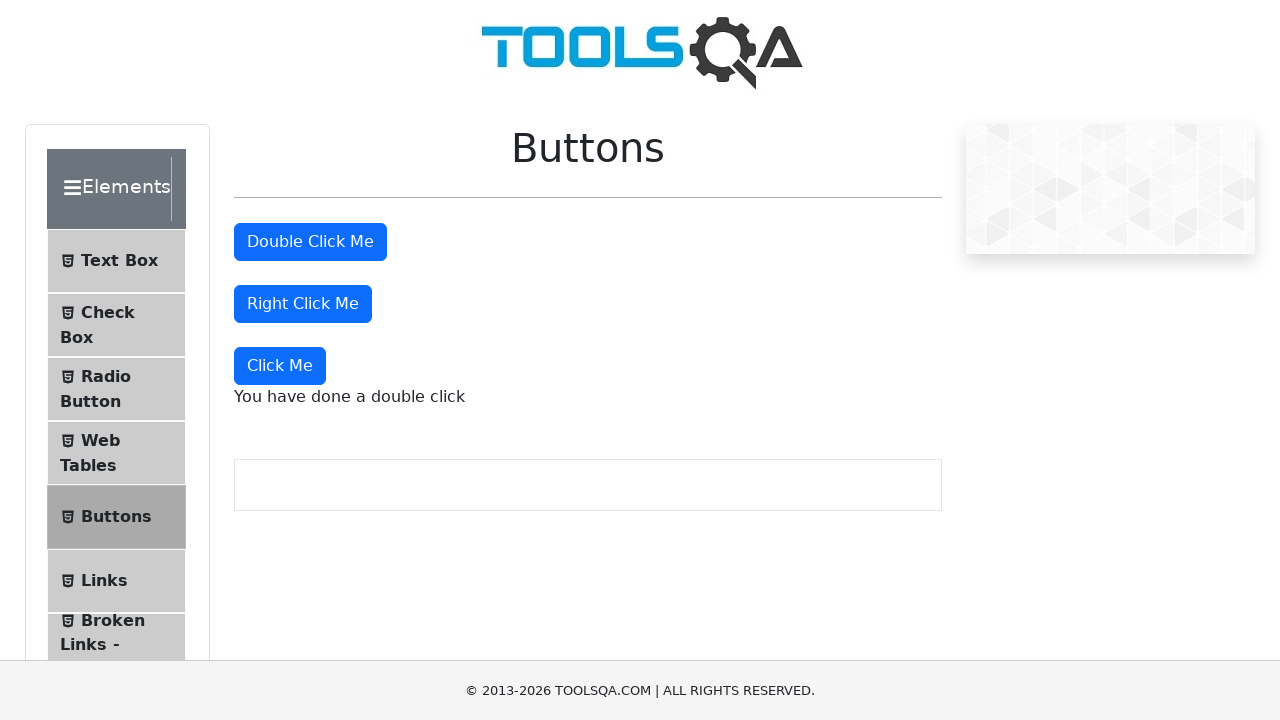

Result message appeared after double-click
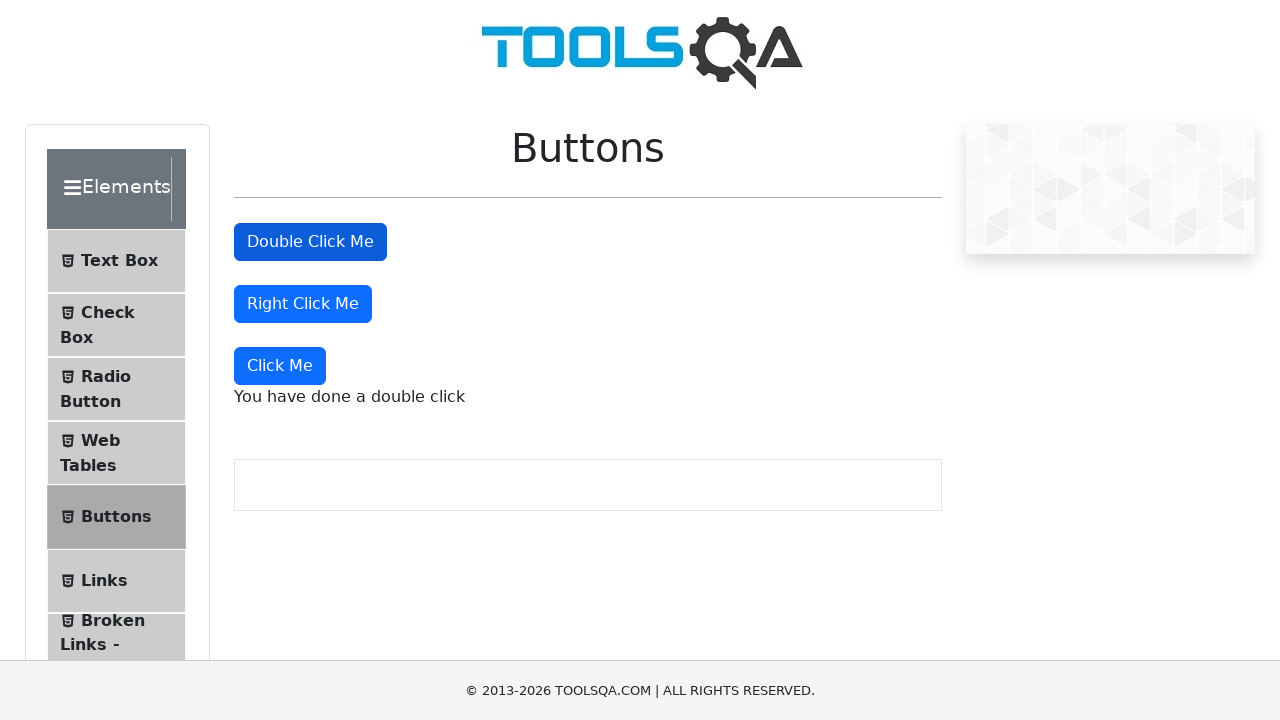

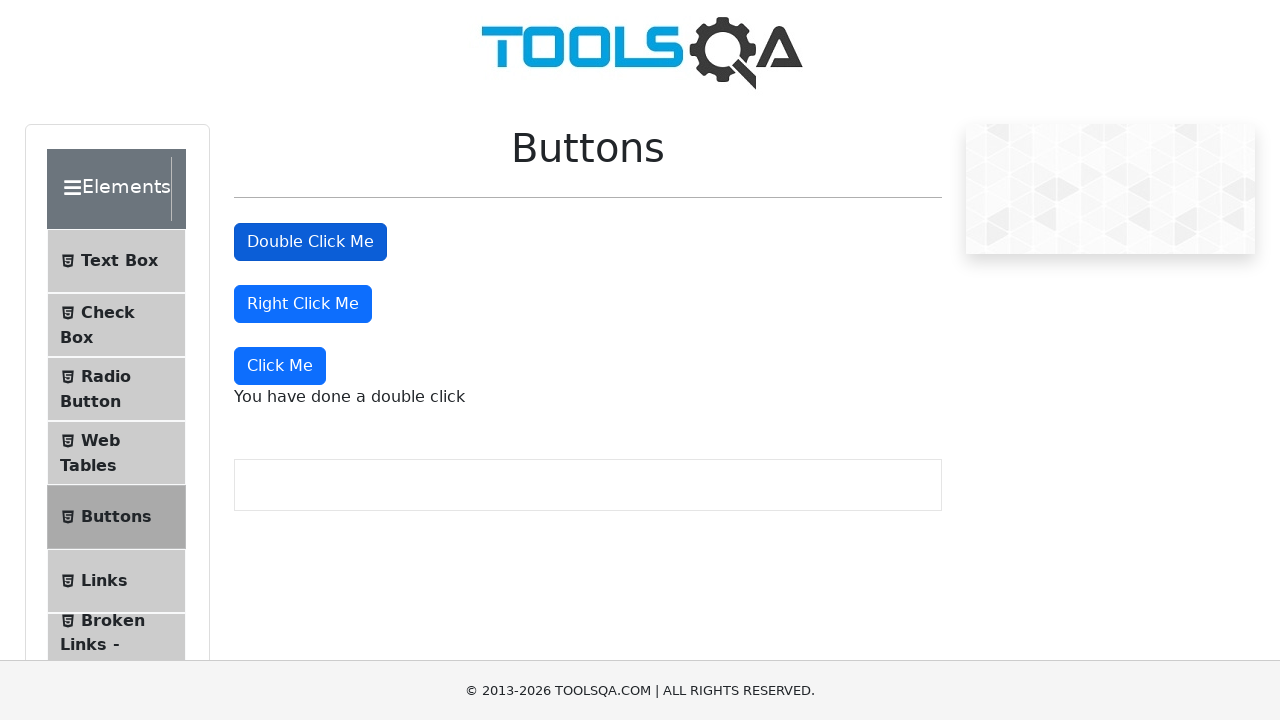